Tests JavaScript prompt alert by clicking a button, entering "Abdullah" in the prompt, accepting it, and verifying the result text contains "Abdullah".

Starting URL: https://testotomasyonu.com/javascriptAlert

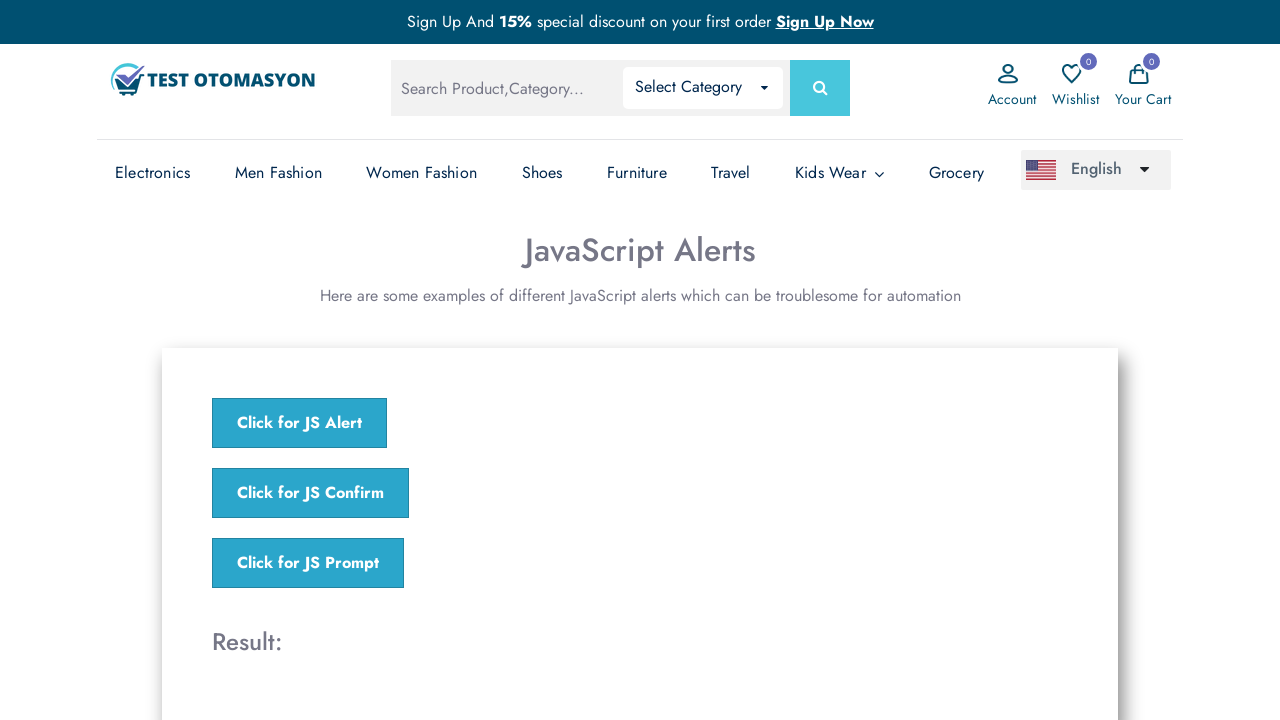

Set up dialog handler to accept prompt with 'Abdullah'
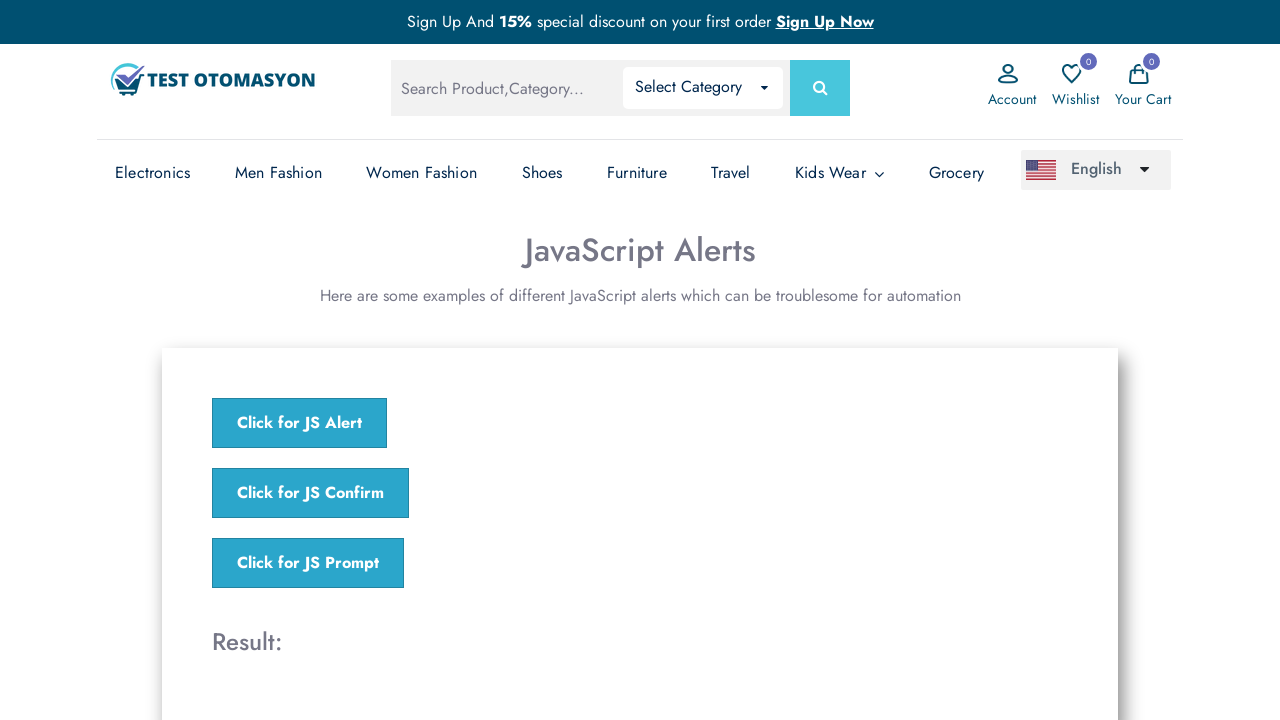

Clicked the JavaScript prompt button at (308, 563) on xpath=//*[@onclick = 'jsPrompt()']
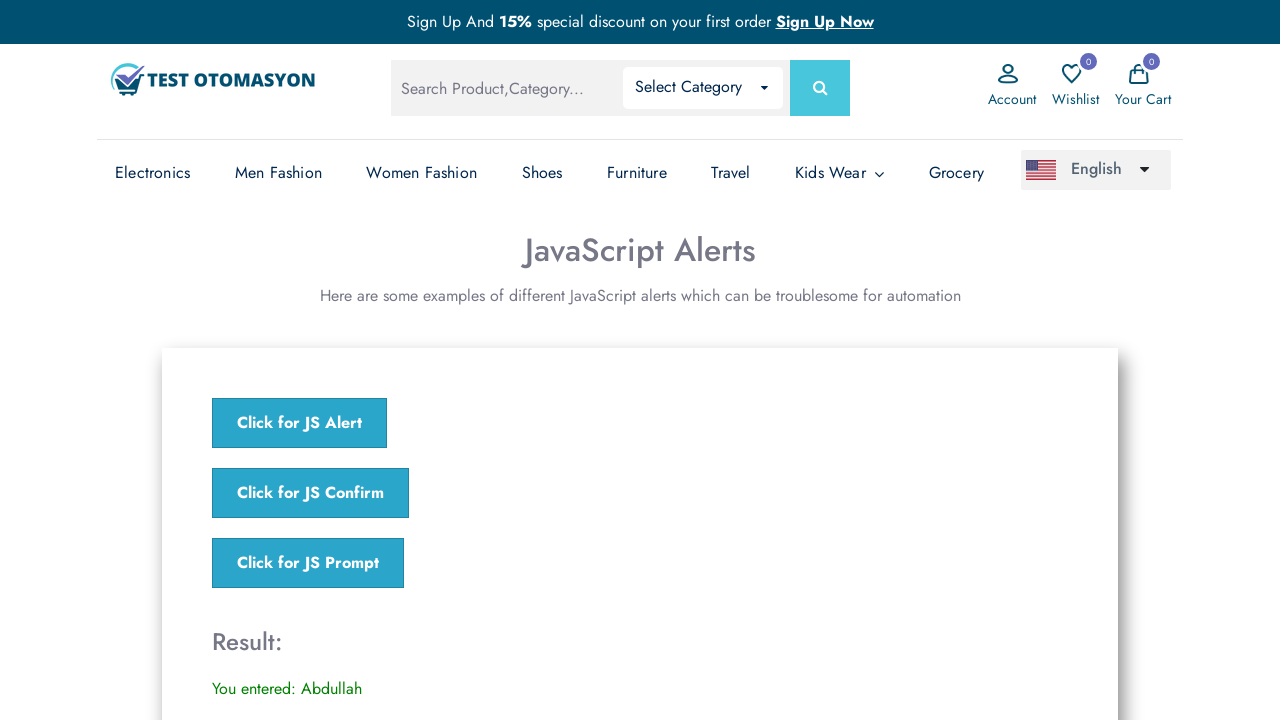

Result text element loaded after prompt was accepted
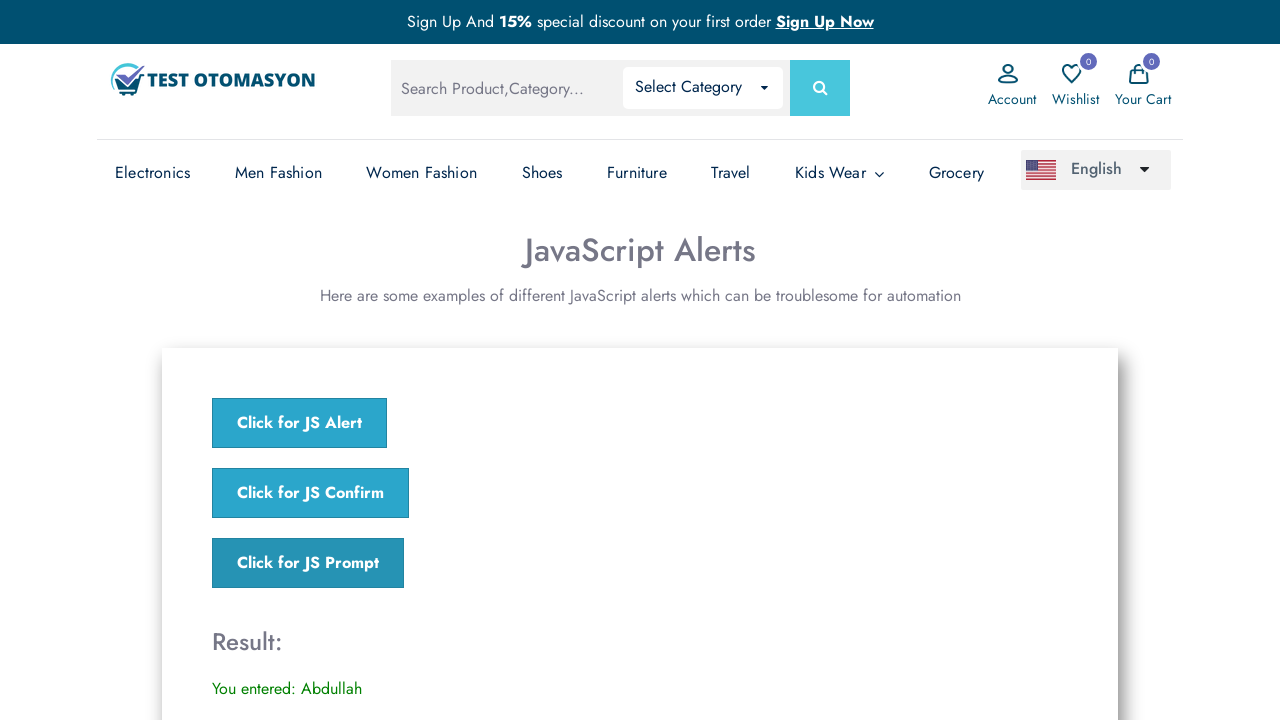

Retrieved result text: 'You entered: Abdullah'
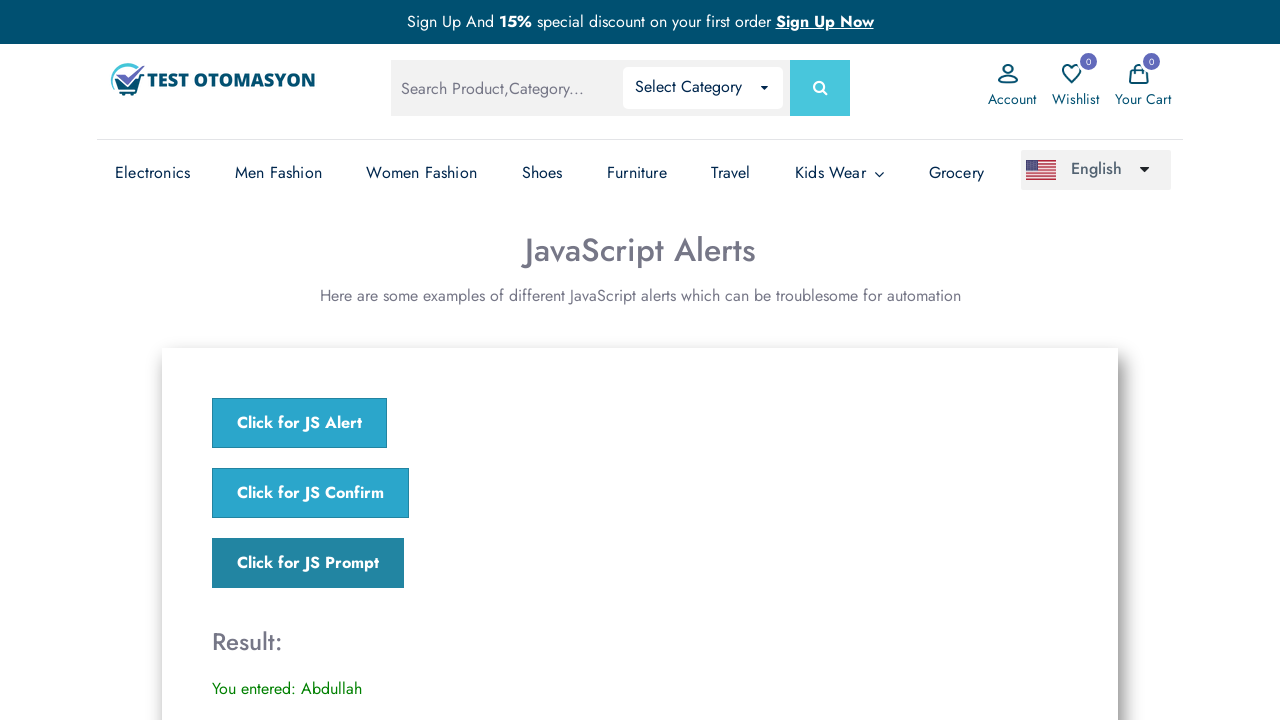

Verified that result text contains 'Abdullah'
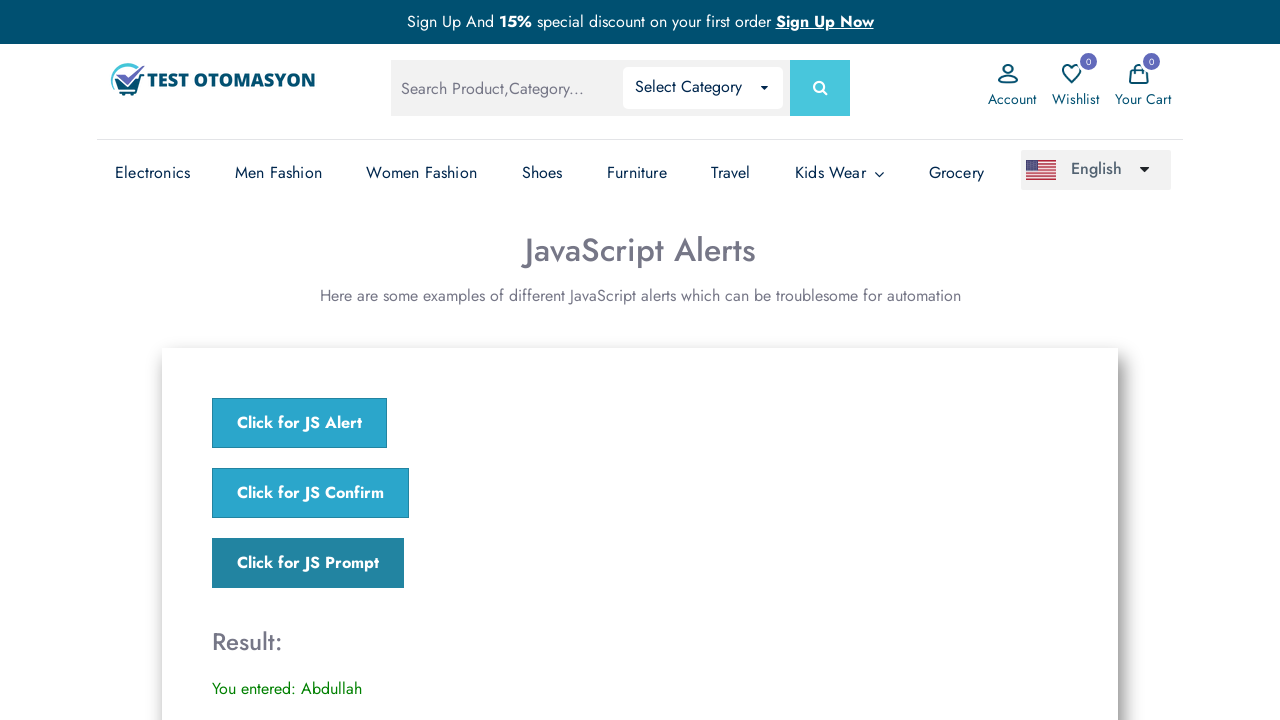

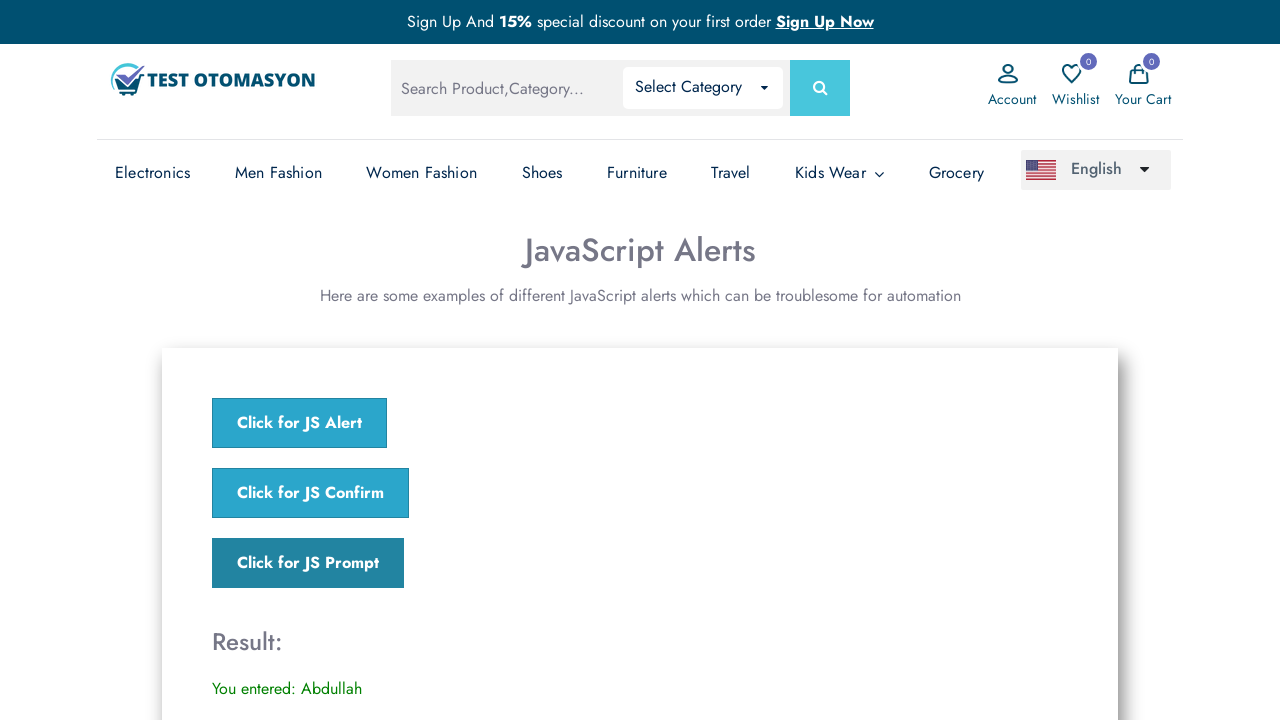